Verifies that the label texts for username and password fields are correct

Starting URL: https://the-internet.herokuapp.com/

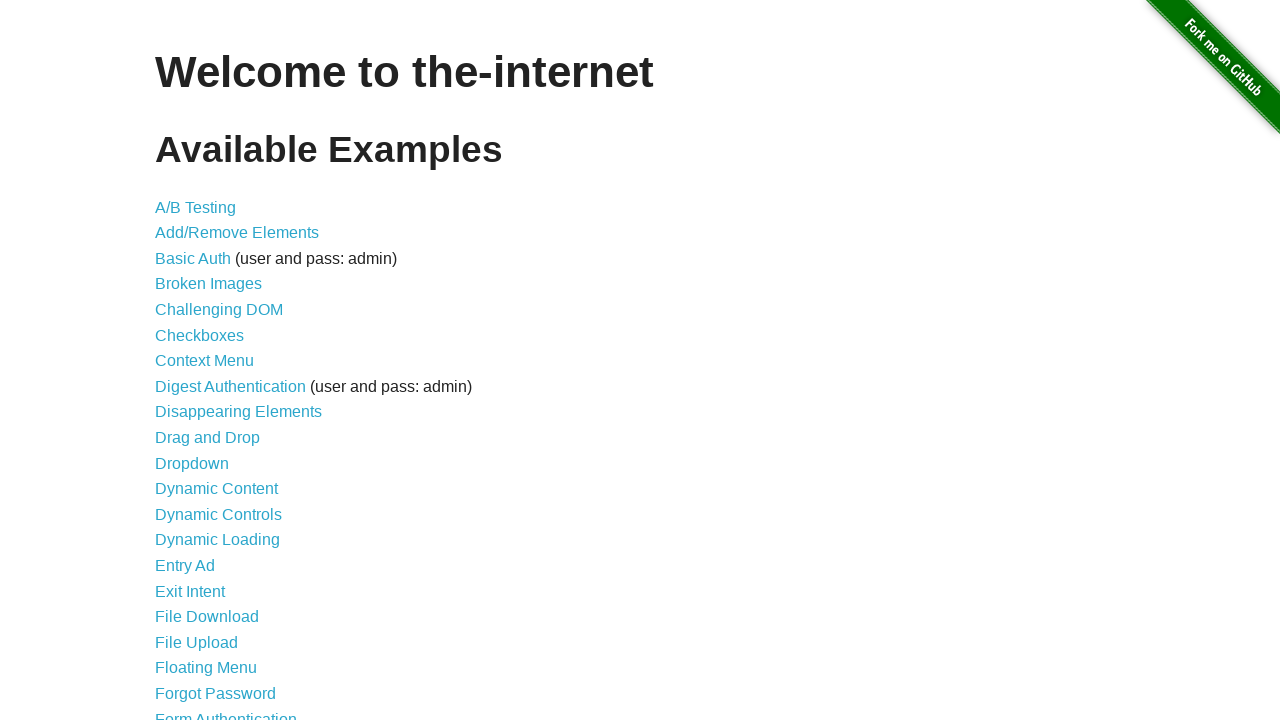

Clicked on Form Authentication link at (226, 712) on text=Form Authentication
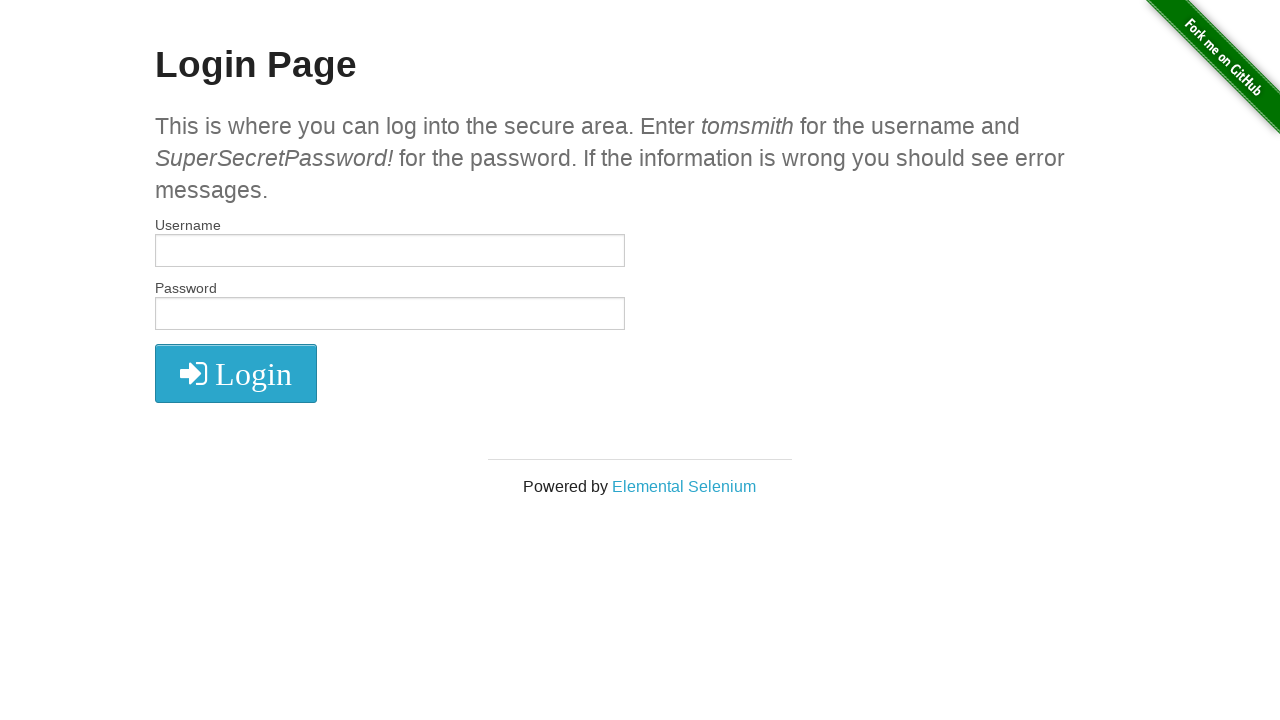

Retrieved all label elements from the page
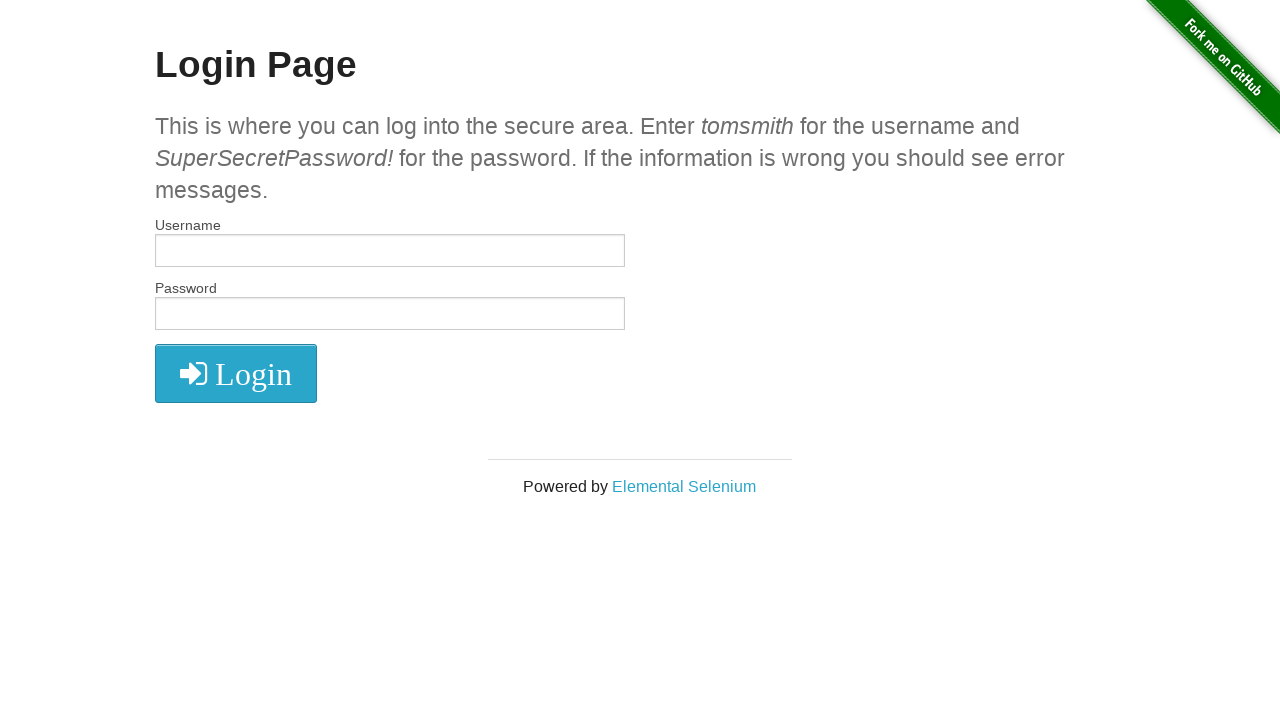

Verified first label text is 'Username'
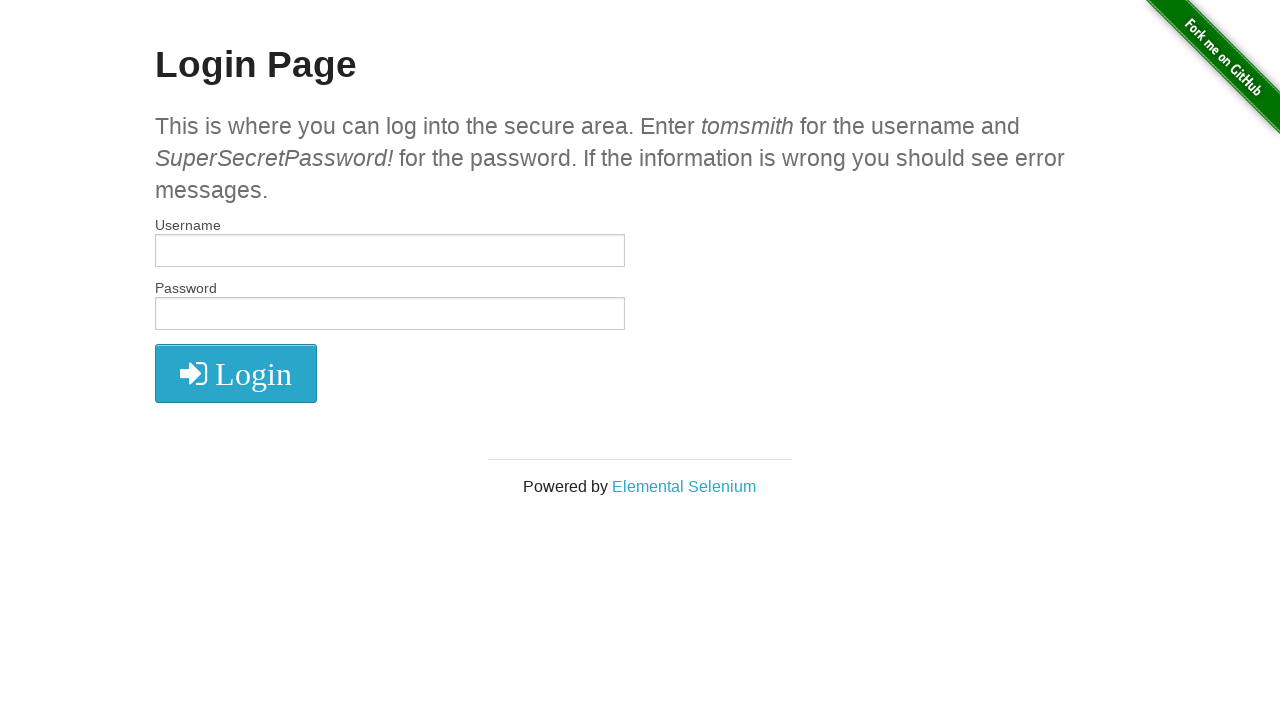

Verified second label text is 'Password'
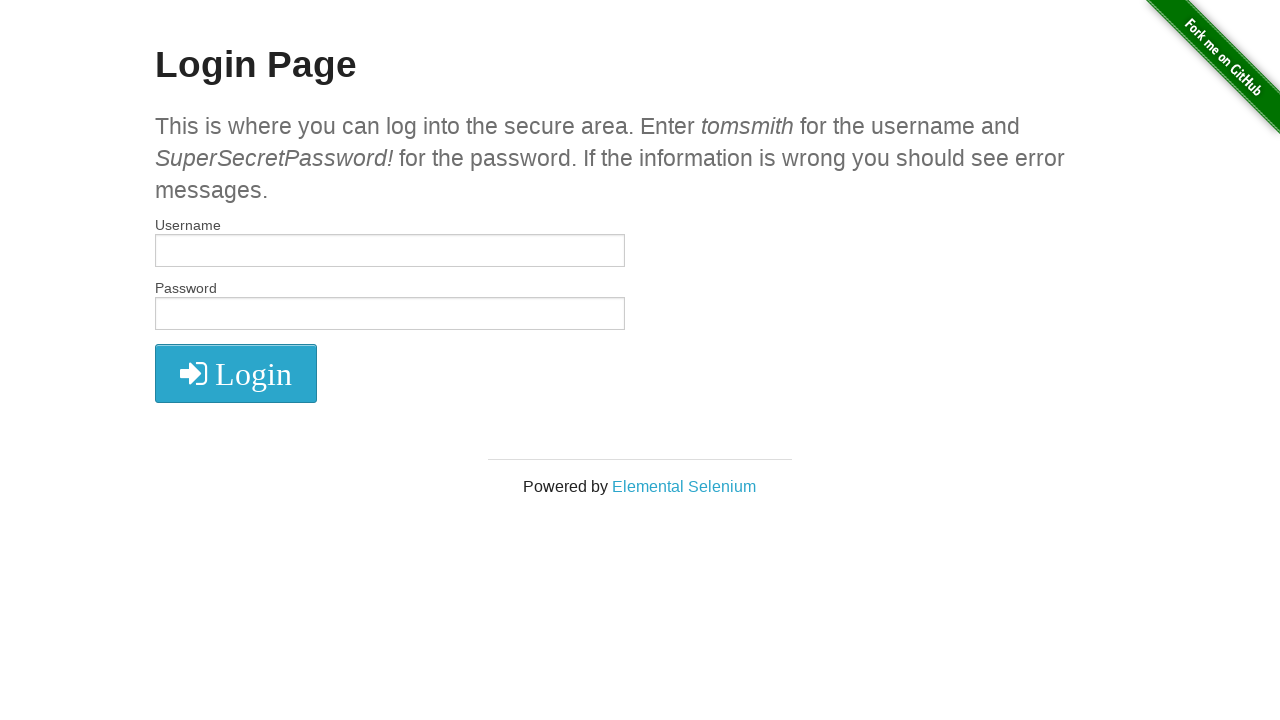

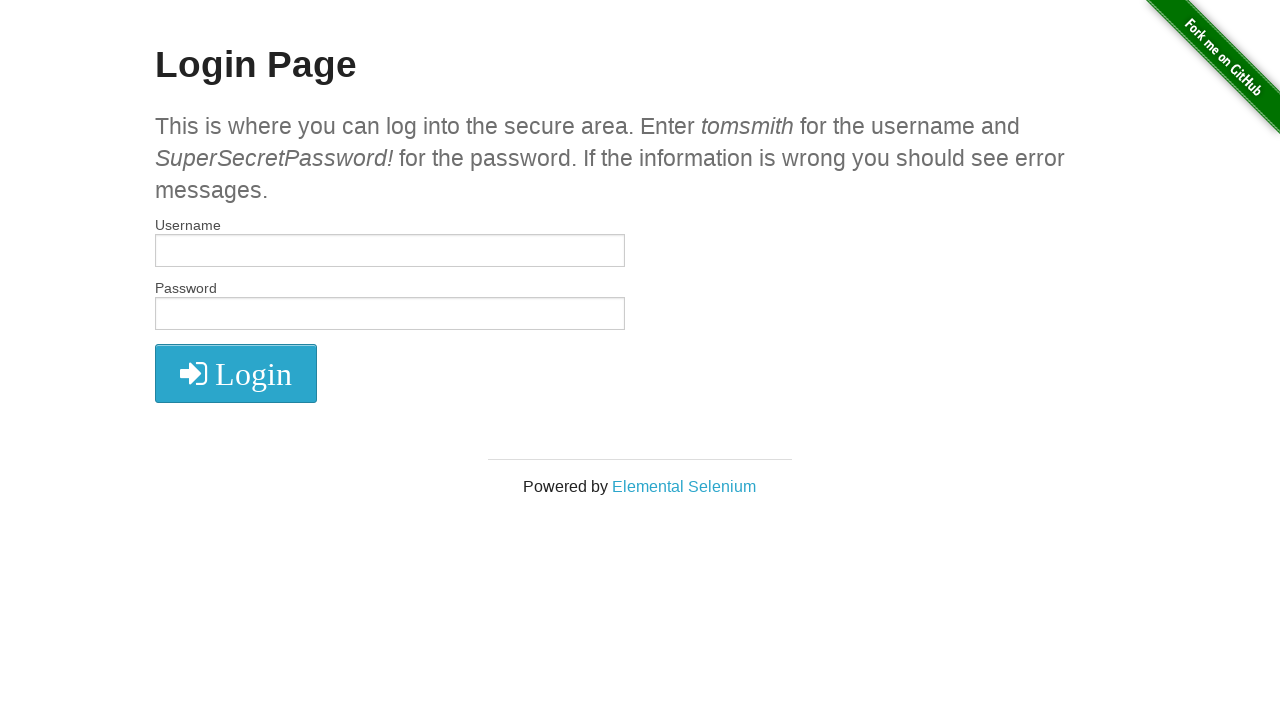